Navigates to jQuery UI datepicker demo page and maximizes the browser window

Starting URL: https://jqueryui.com/datepicker/

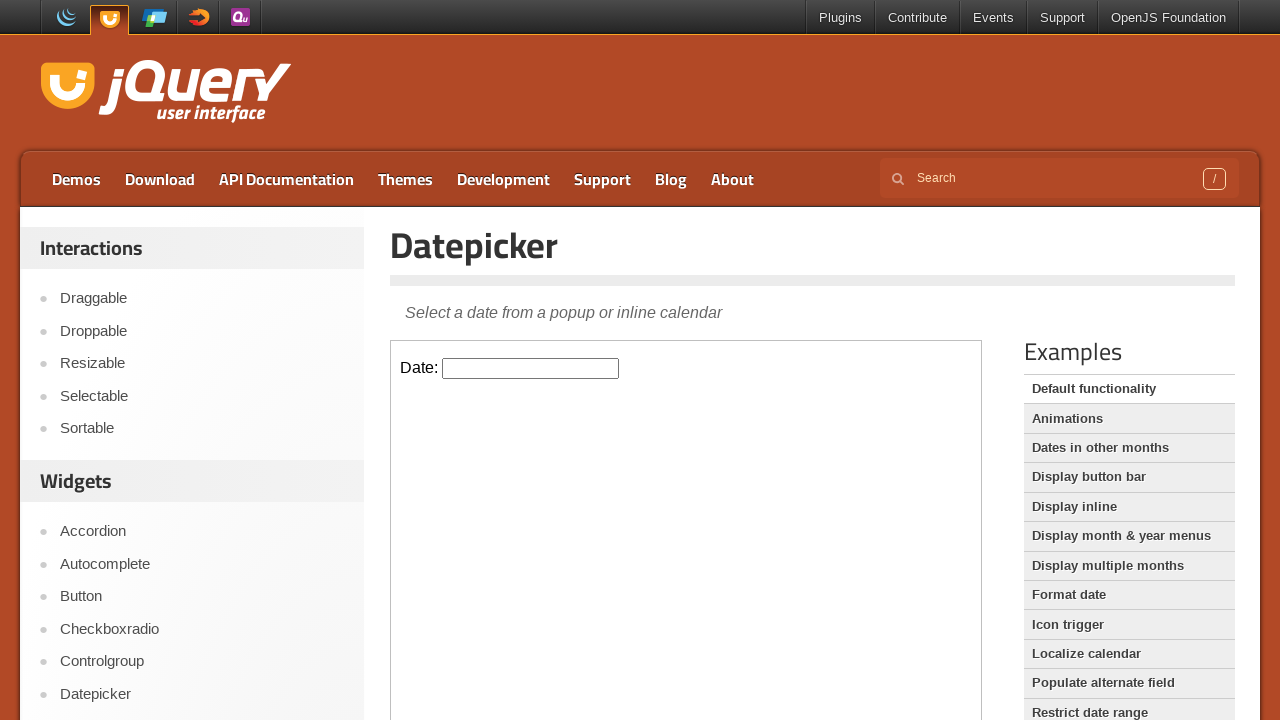

Navigated to jQuery UI datepicker demo page
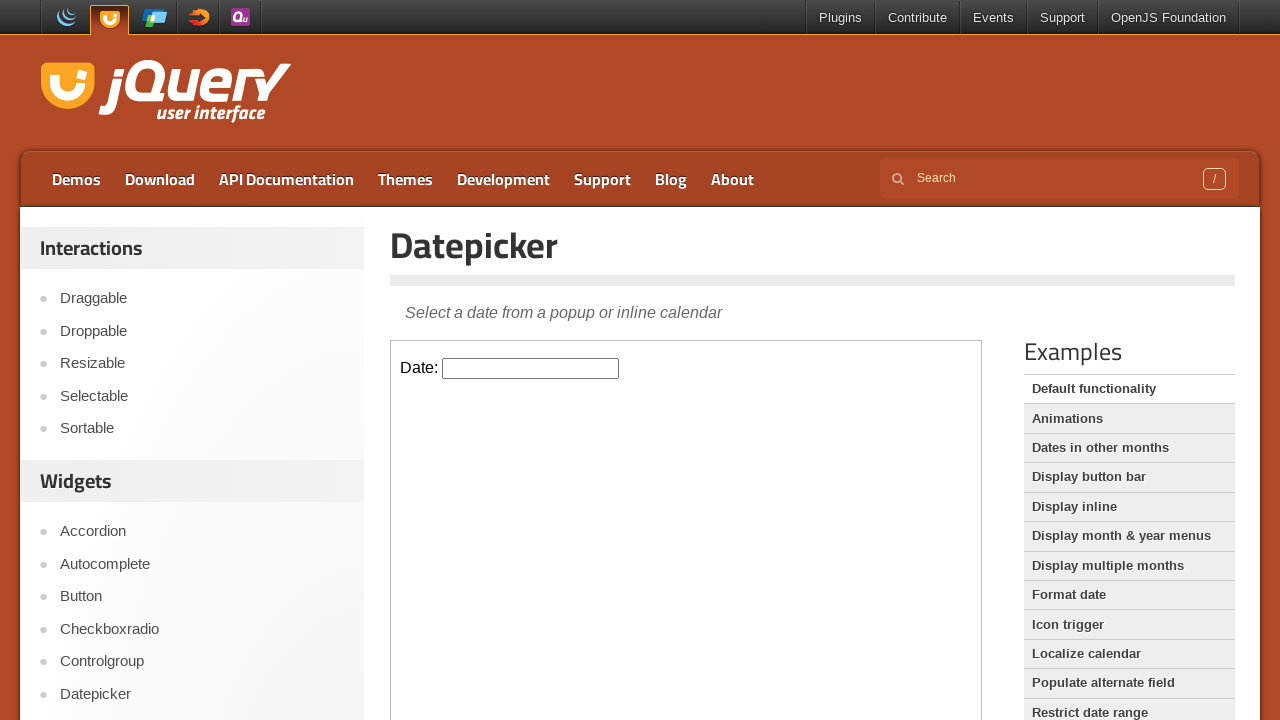

Maximized browser window
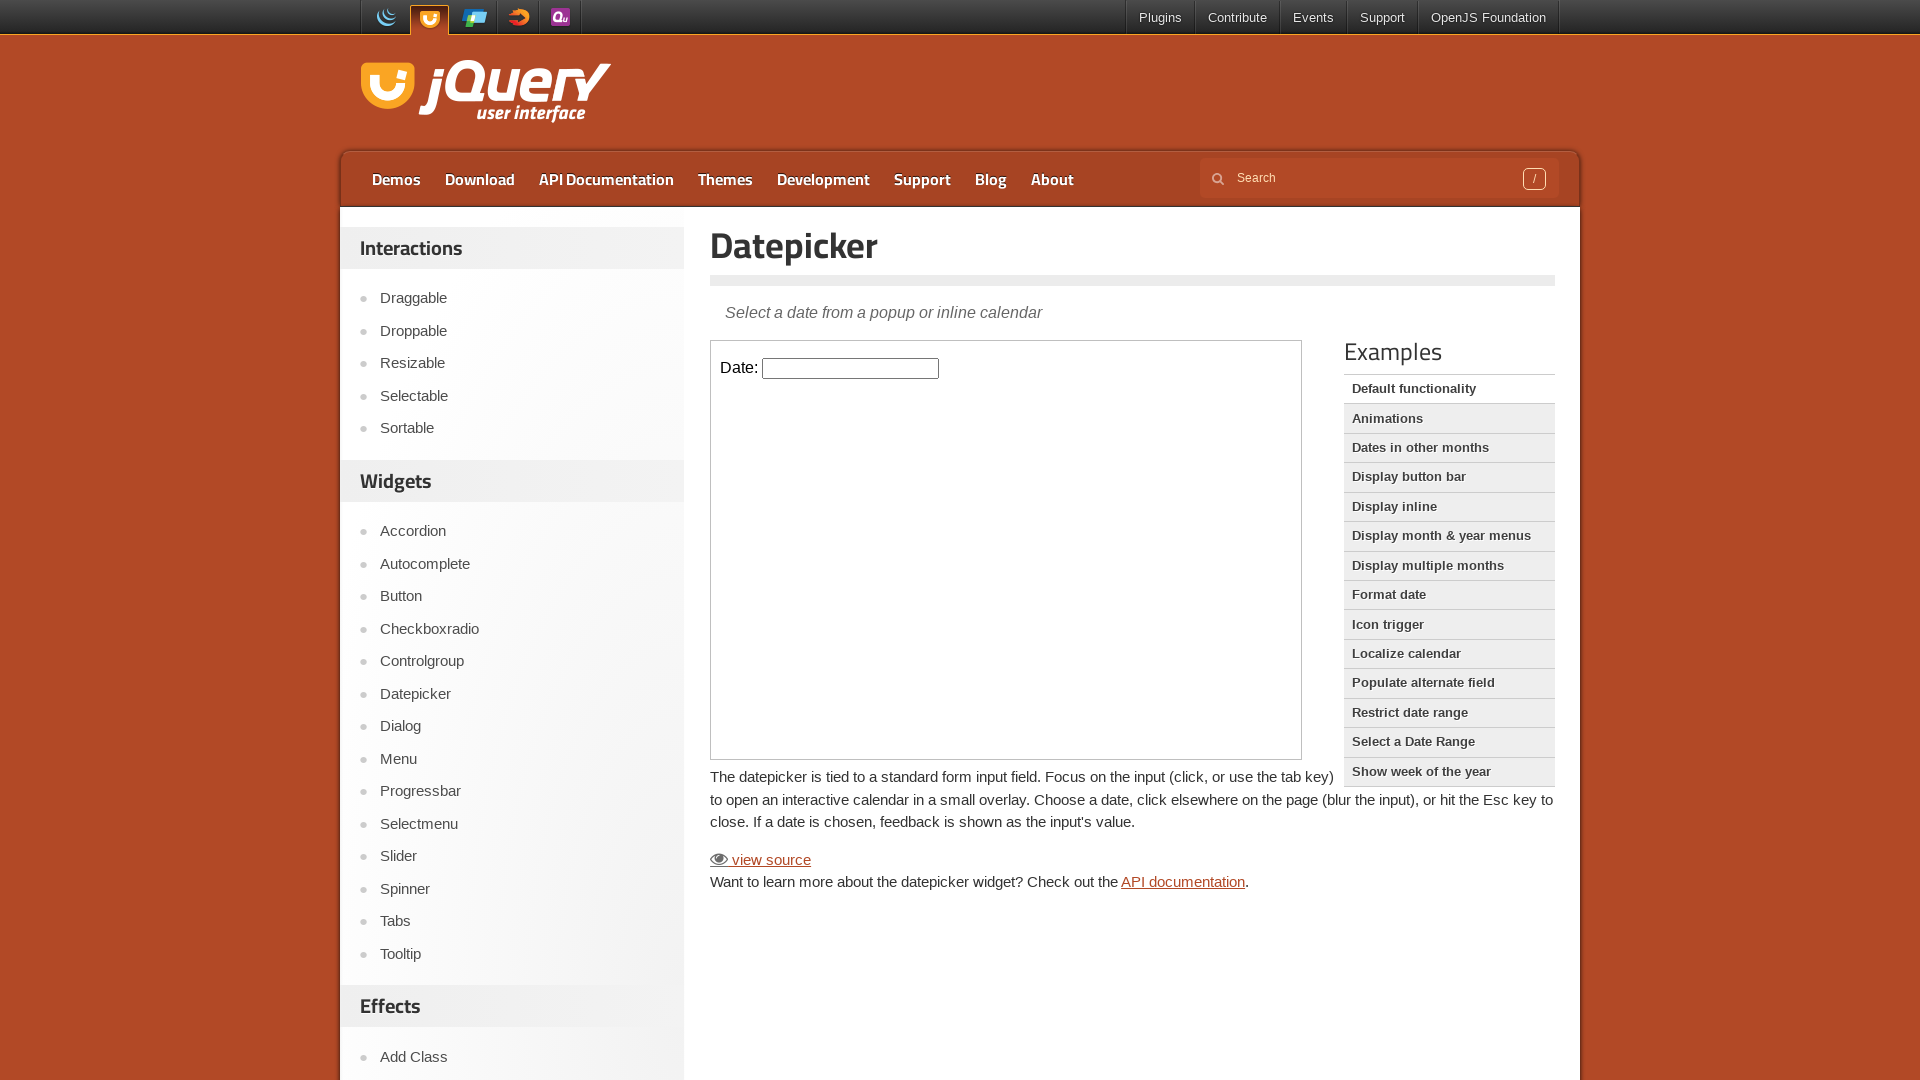

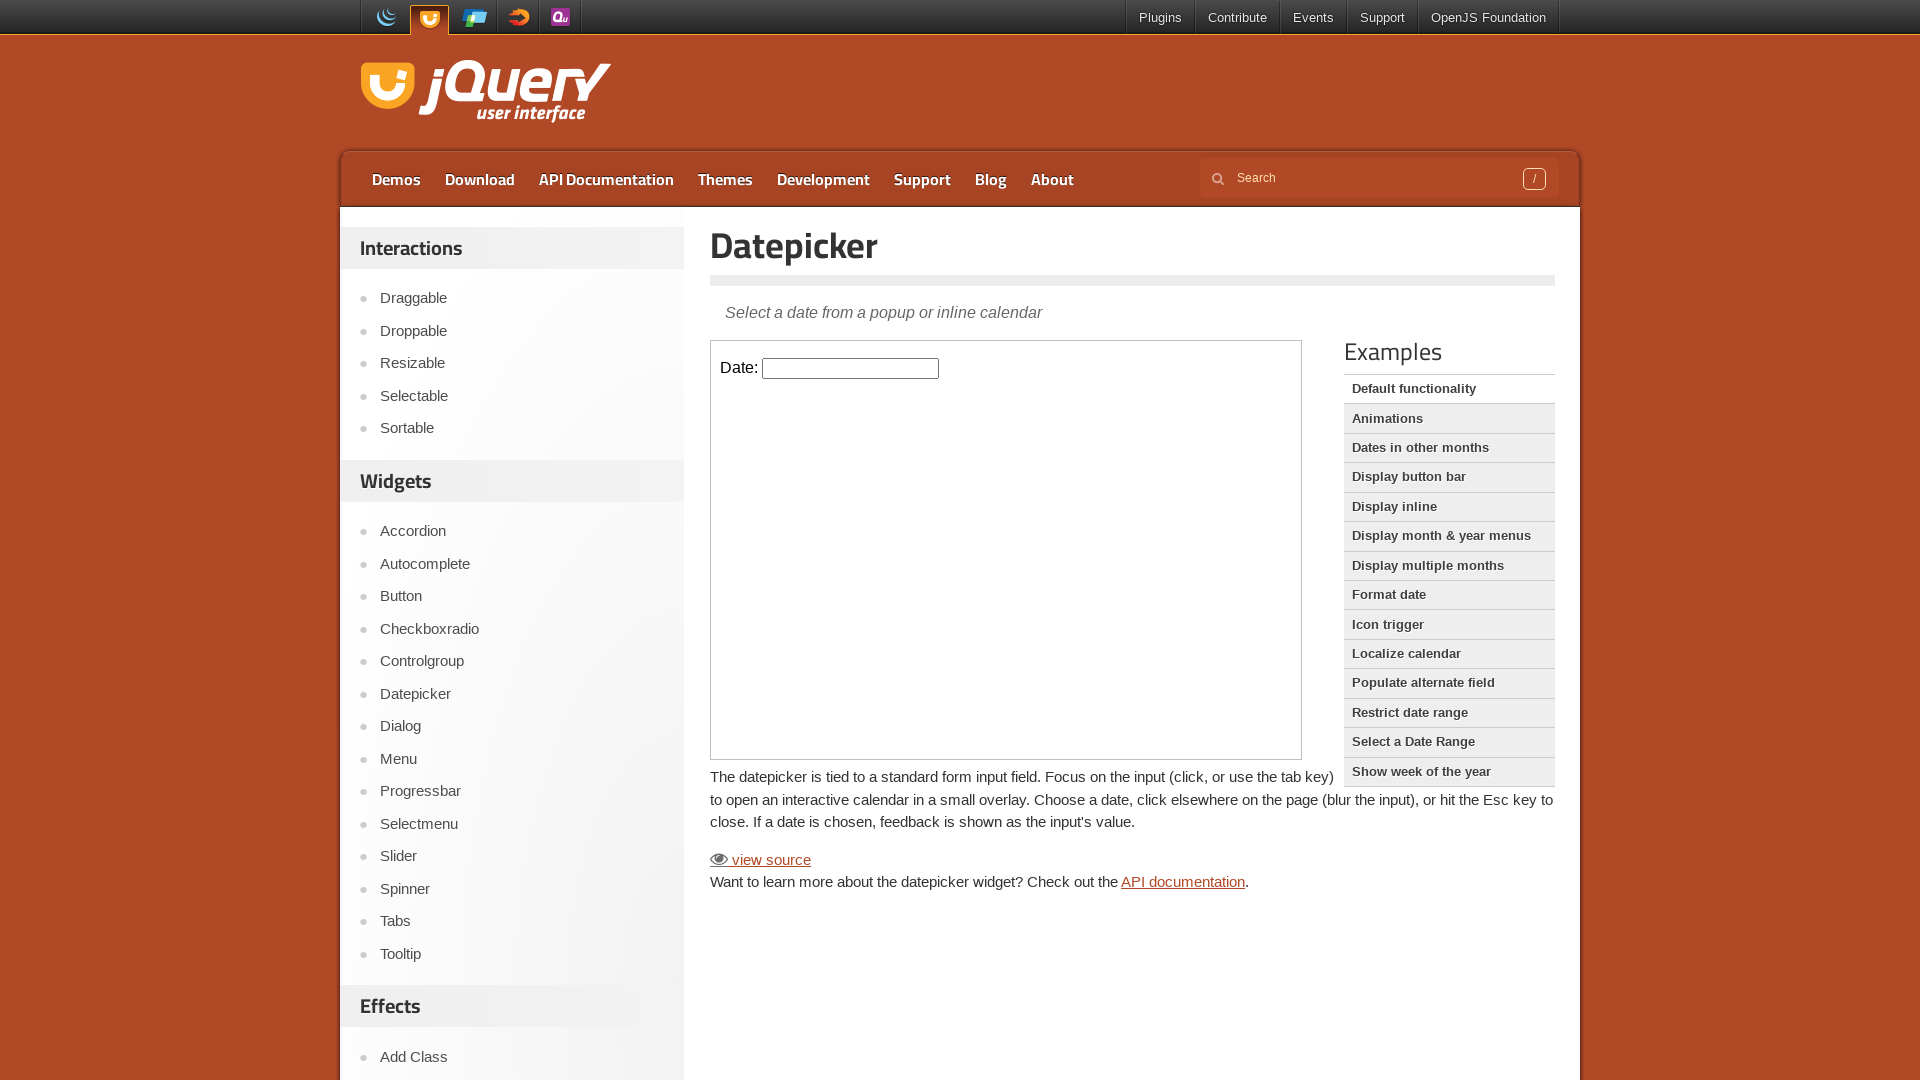